Tests alert handling by clicking a button that triggers an alert, accepting the alert, then calculating a value based on page content and submitting an answer

Starting URL: https://suninjuly.github.io/alert_accept.html

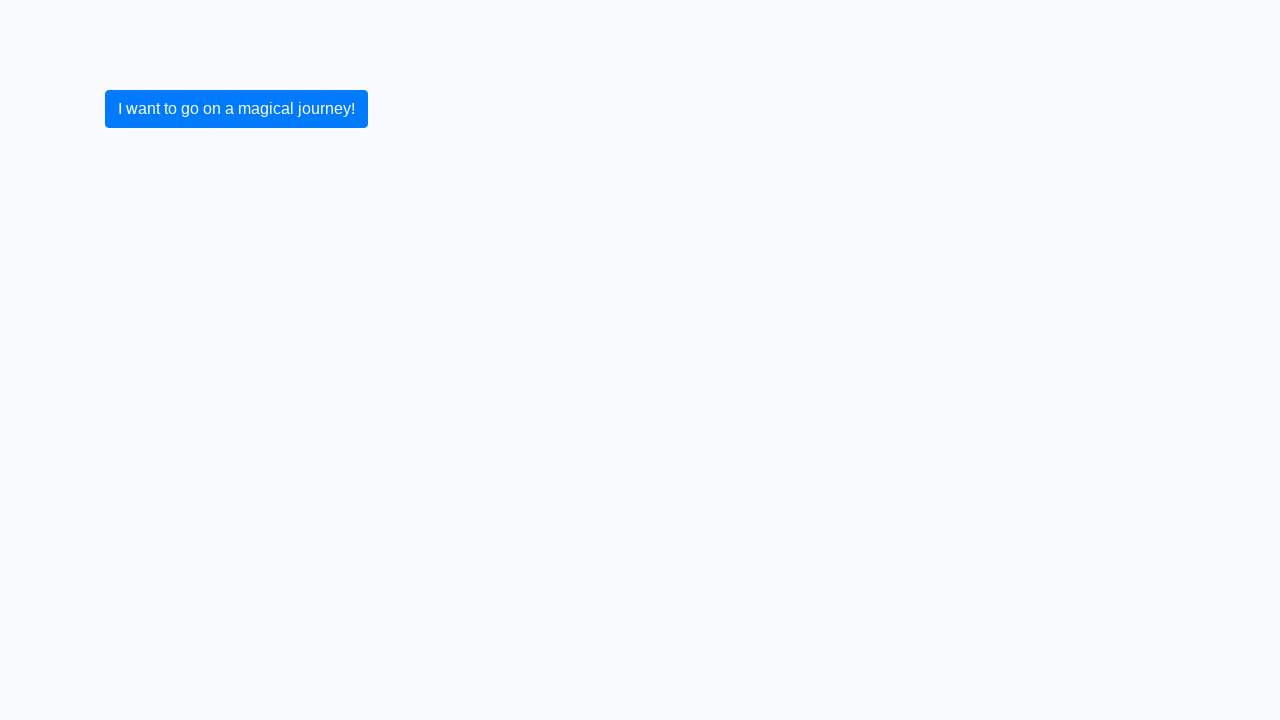

Clicked primary button to trigger alert at (236, 109) on button.btn-primary
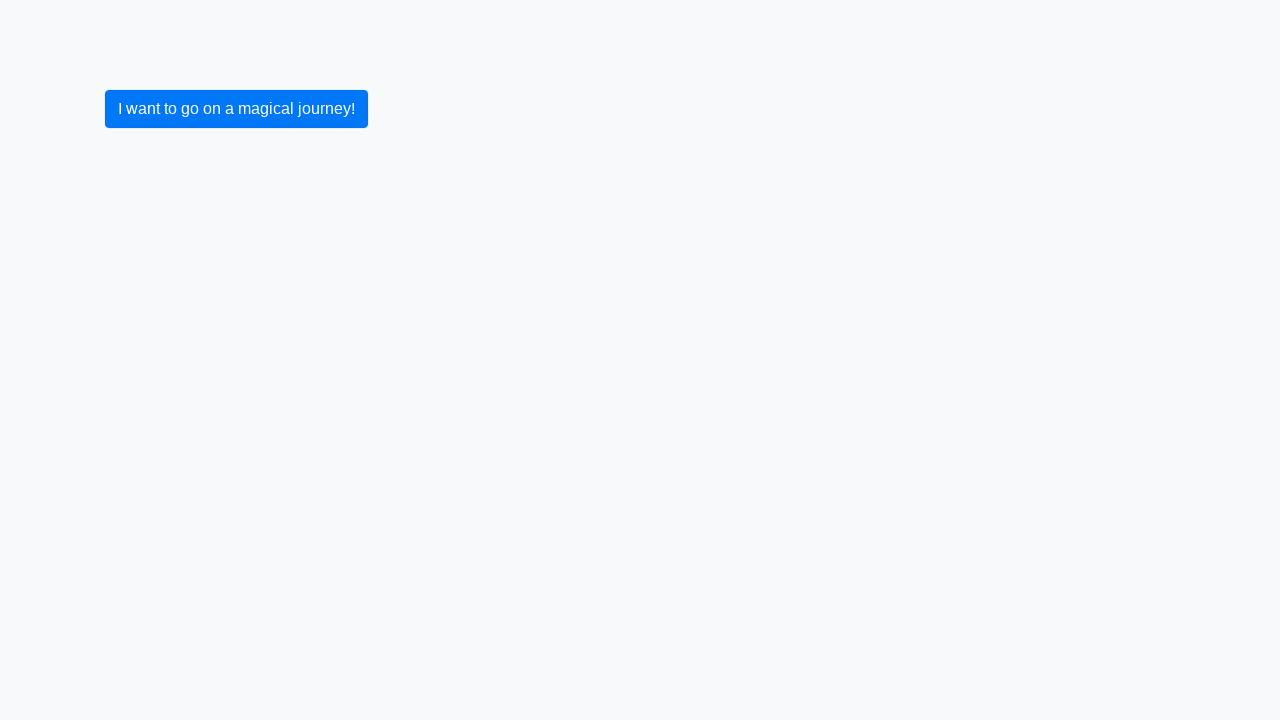

Set up dialog handler to accept alerts
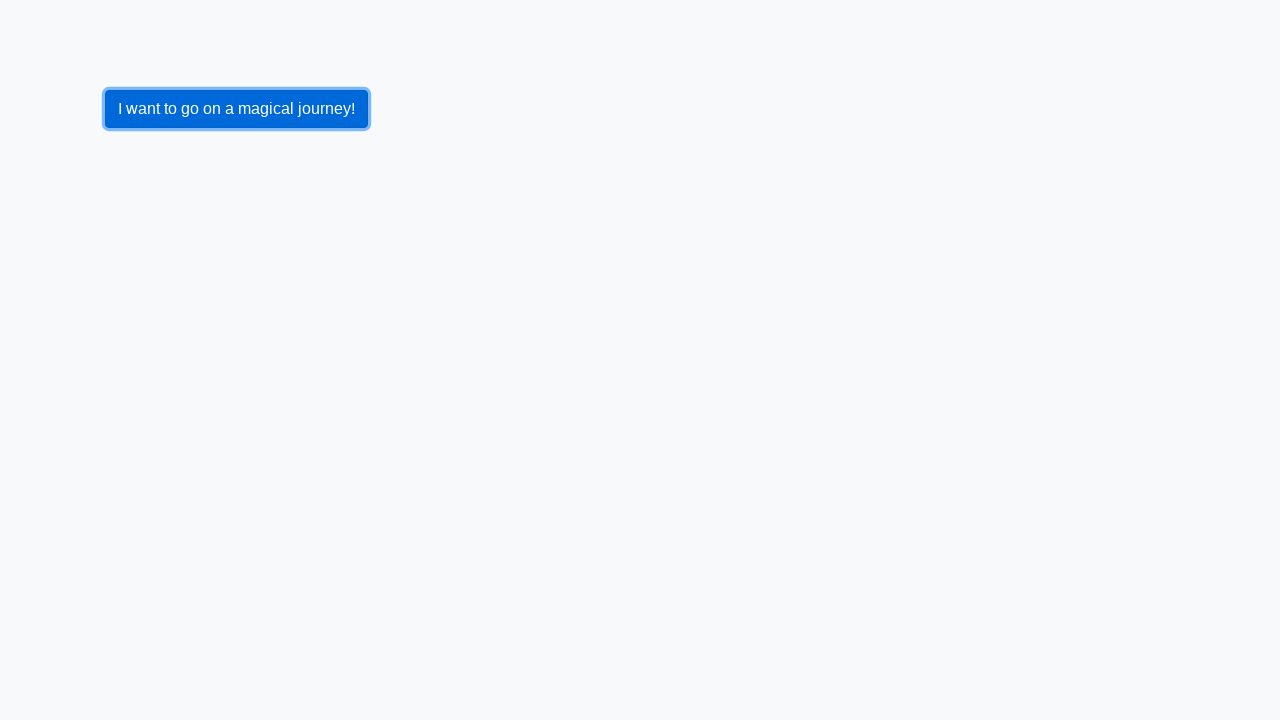

Re-clicked primary button to trigger alert again at (236, 109) on button.btn-primary
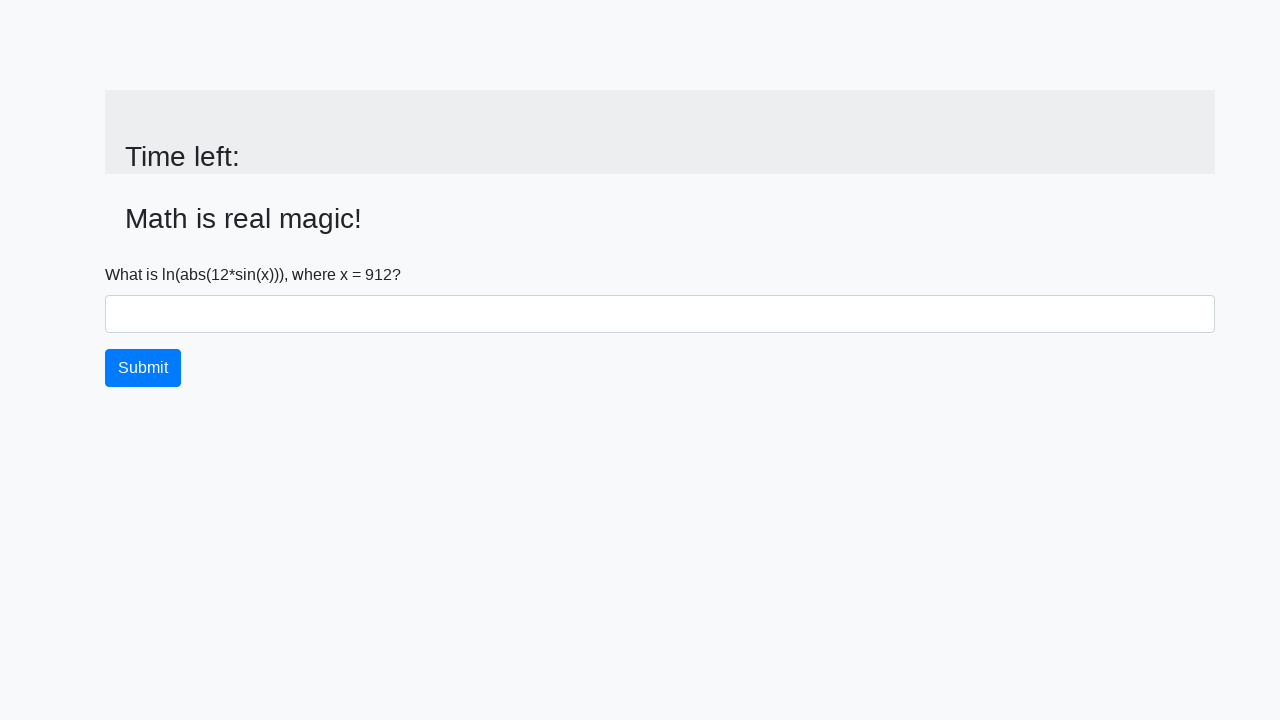

Extracted x value from page: 912
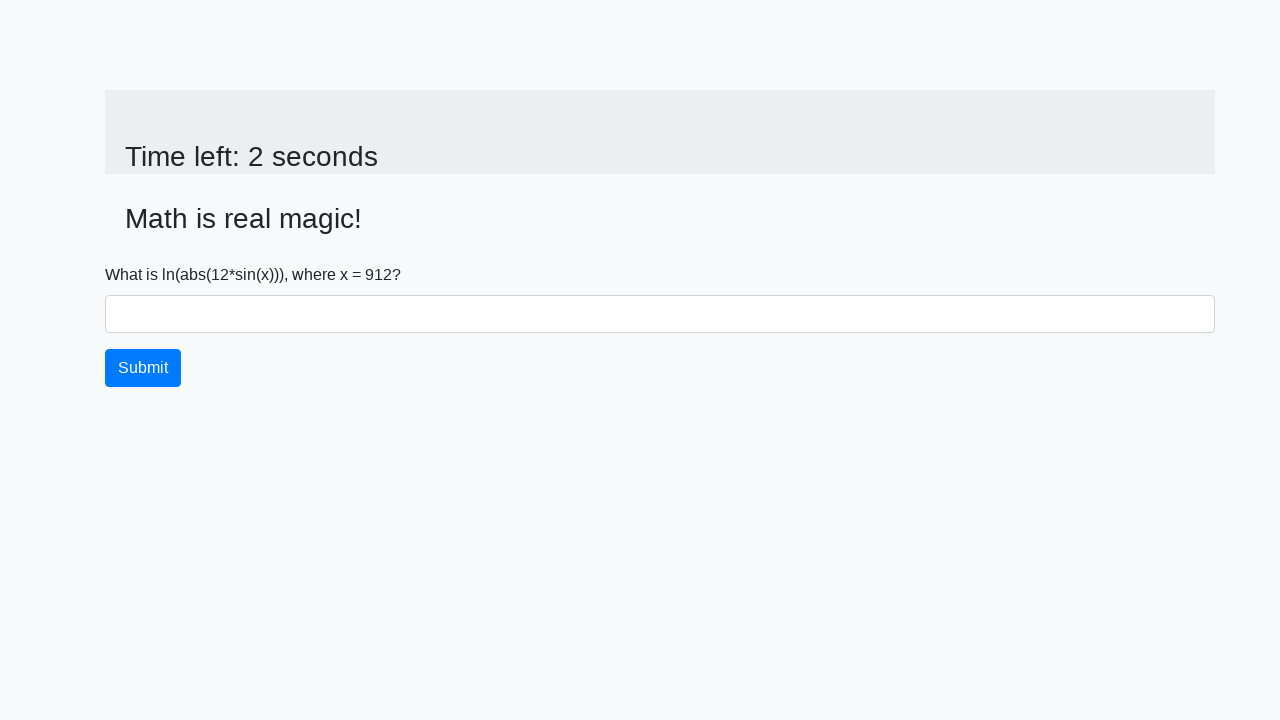

Calculated answer y = 2.269798300658192
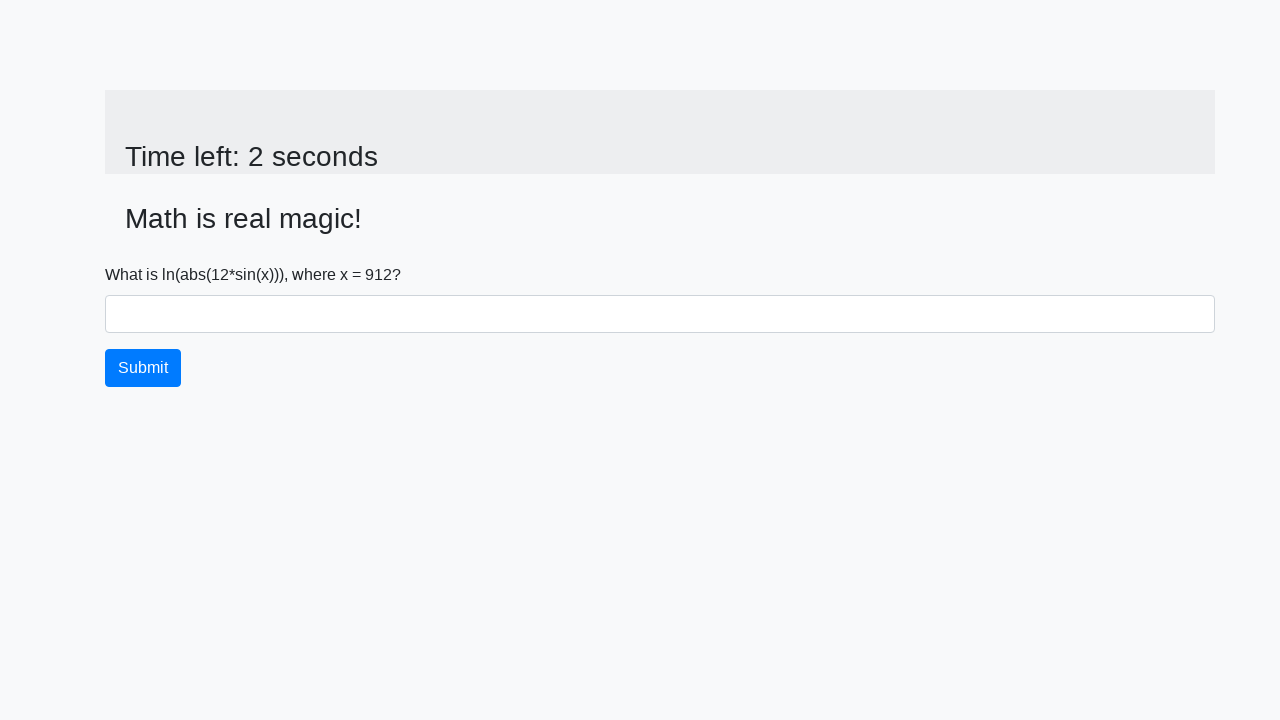

Filled answer field with calculated value: 2.269798300658192 on #answer
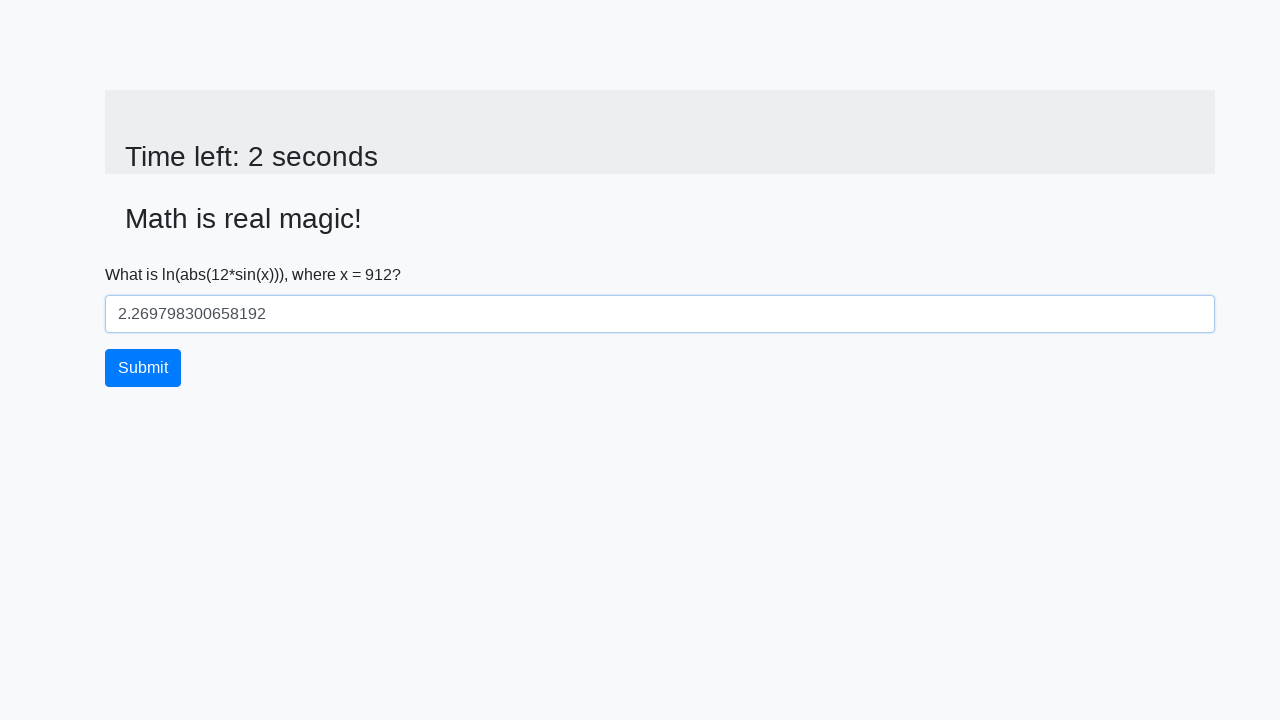

Clicked submit button to submit answer at (143, 368) on button.btn
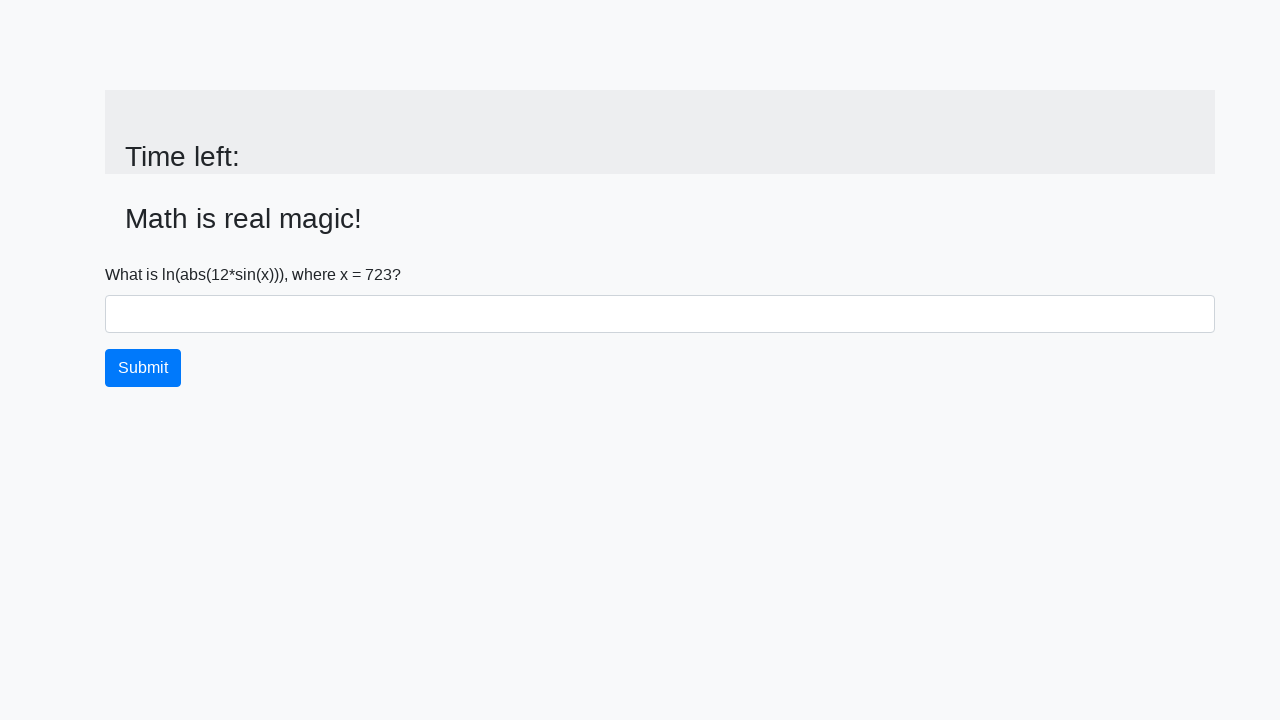

Waited for response from server
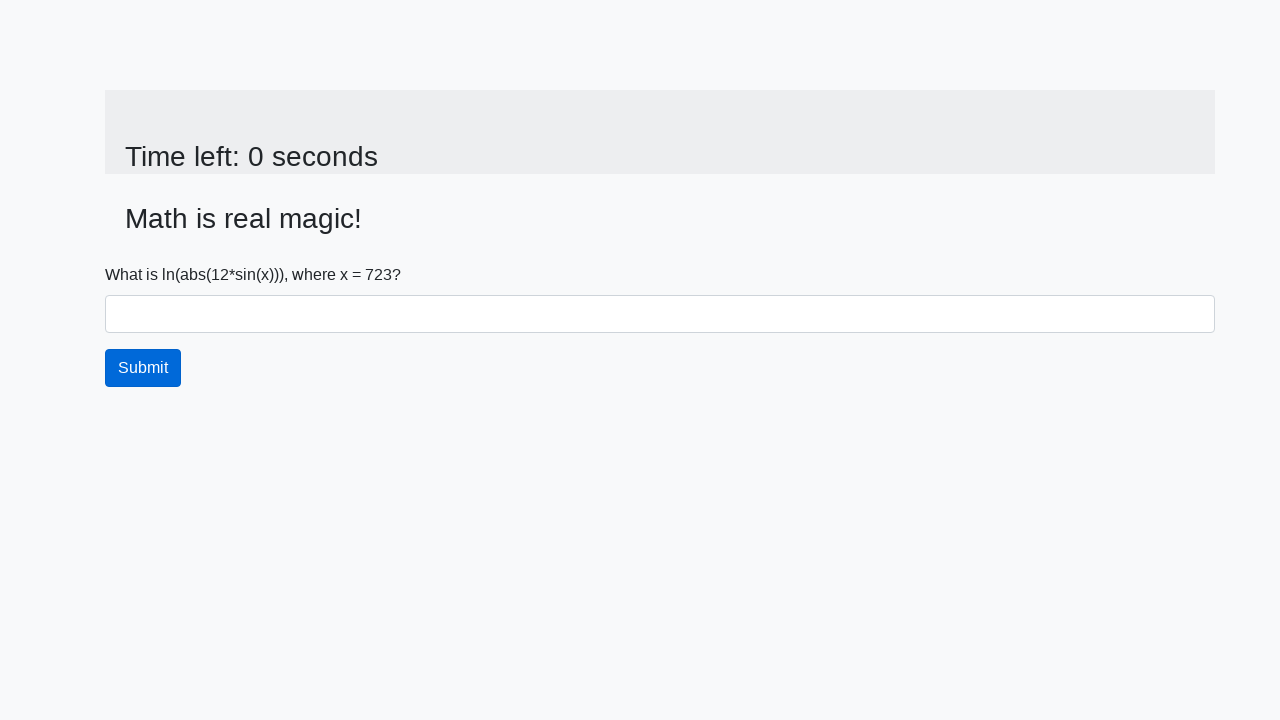

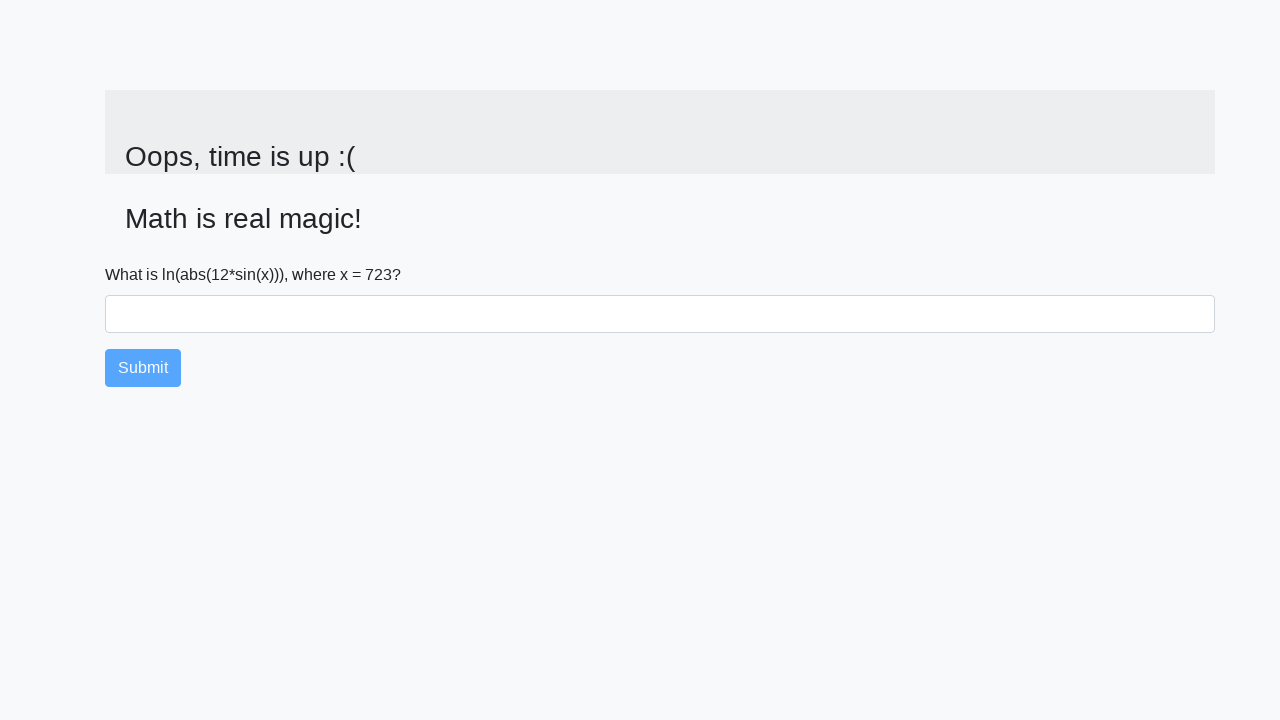